Tests a requisition form by interacting with department and quantity fields, entering various negative and zero values to test input validation

Starting URL: https://splendorous-starlight-c2b50a.netlify.app/

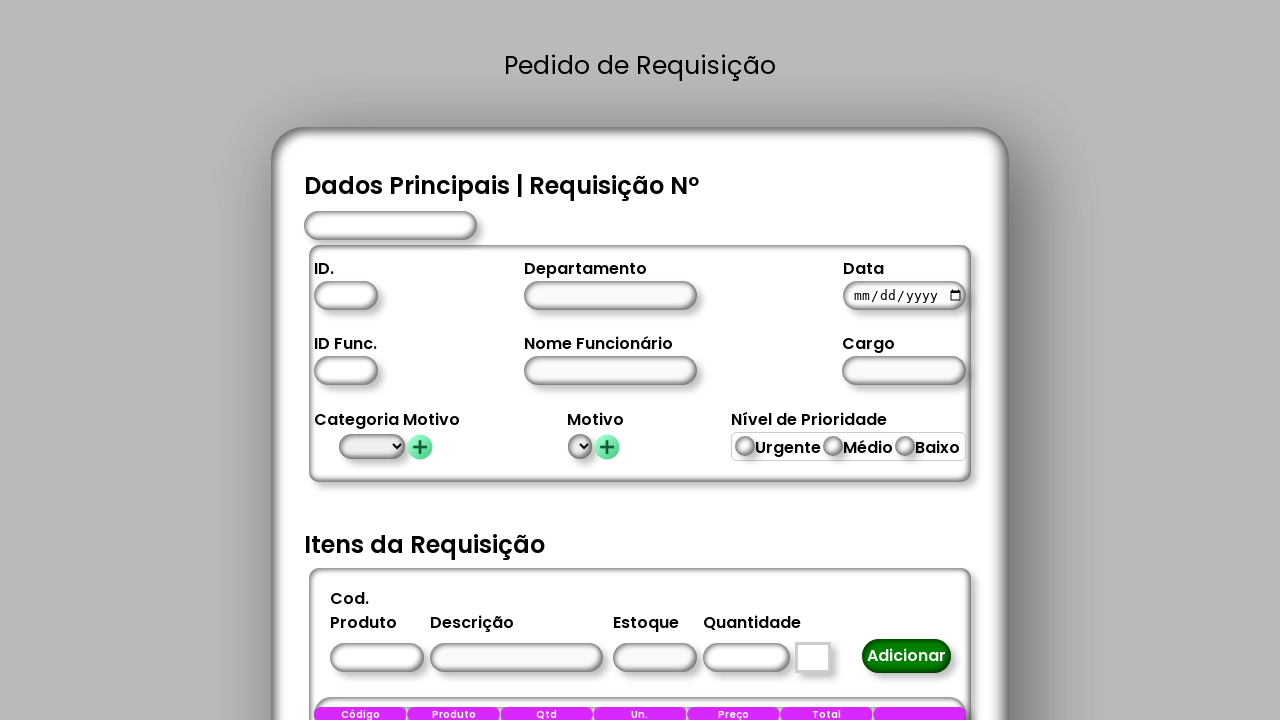

Clicked on department dropdown at (346, 296) on #idDepartamento
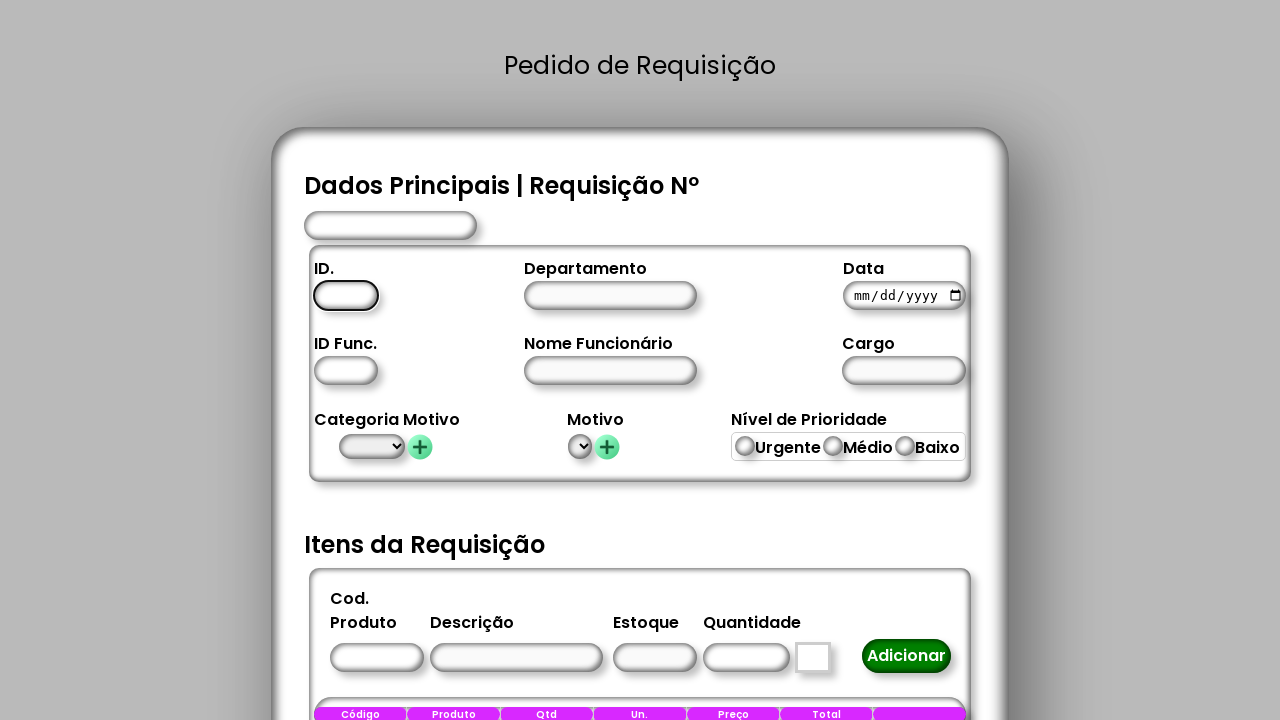

Clicked on quantity field at (746, 658) on #Quantidade
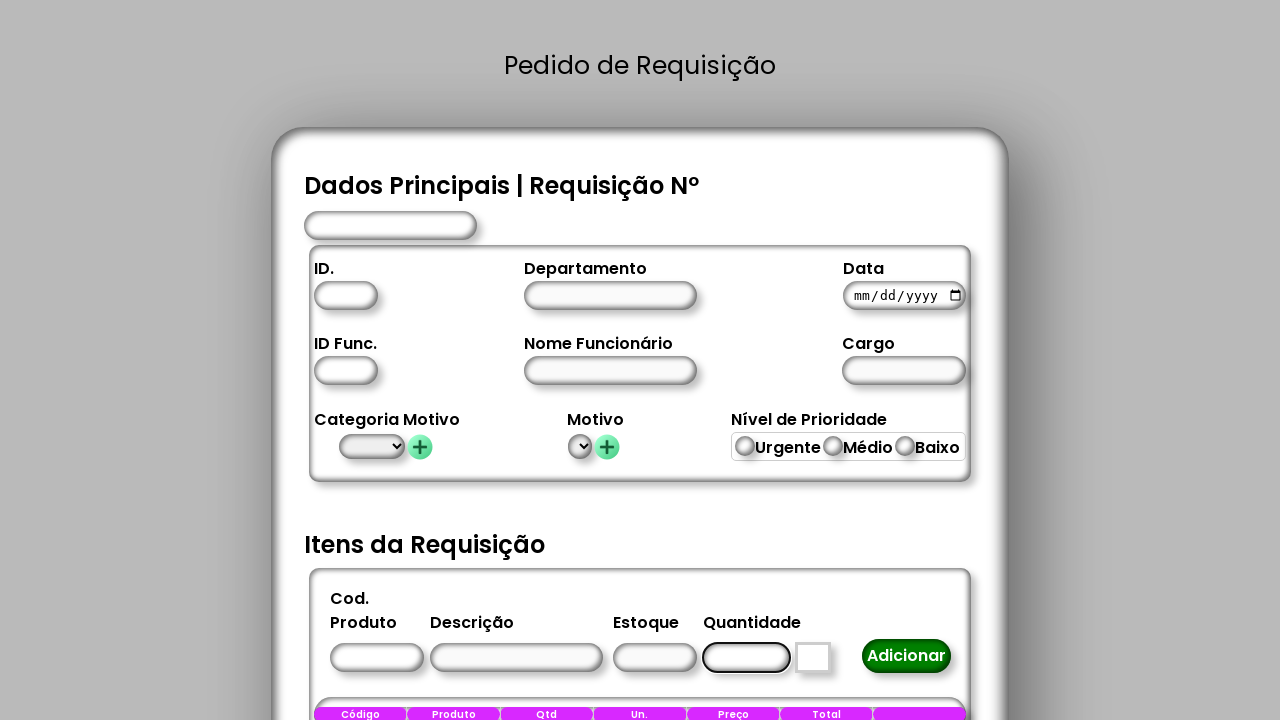

Entered -1 in quantity field on #Quantidade
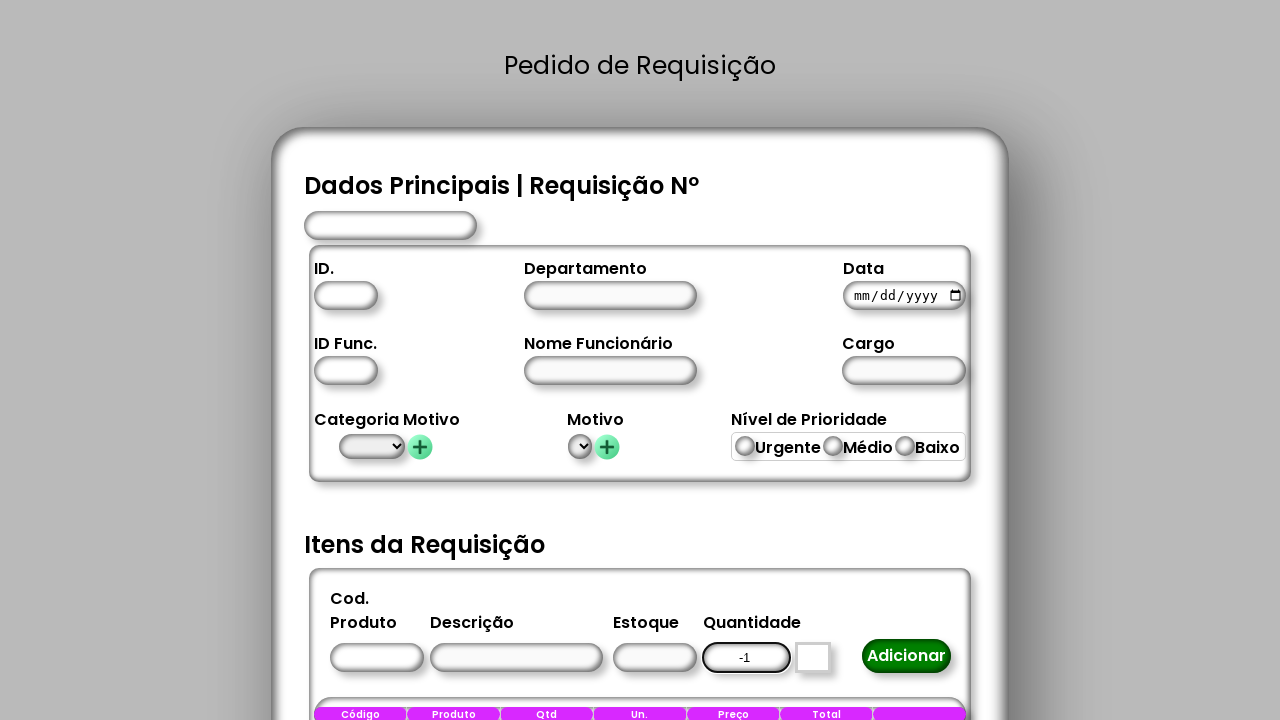

Clicked on quantity field at (746, 658) on #Quantidade
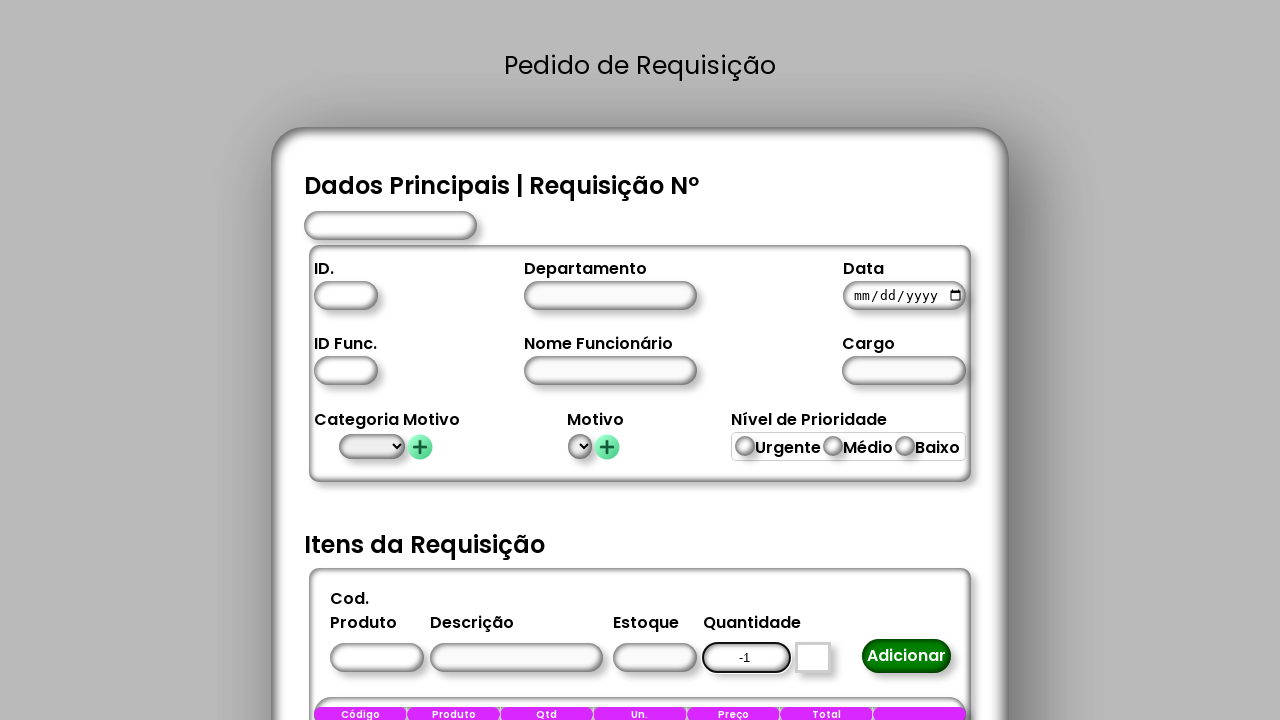

Entered -2 in quantity field on #Quantidade
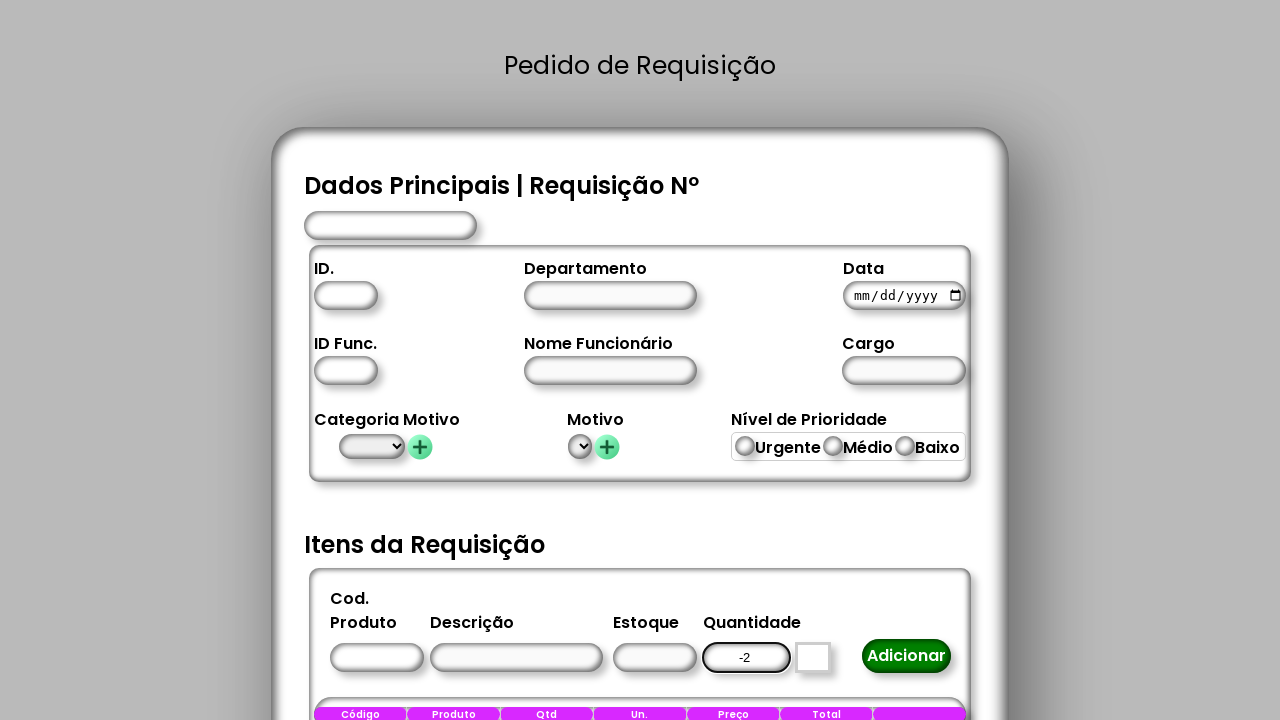

Clicked on quantity field at (746, 658) on #Quantidade
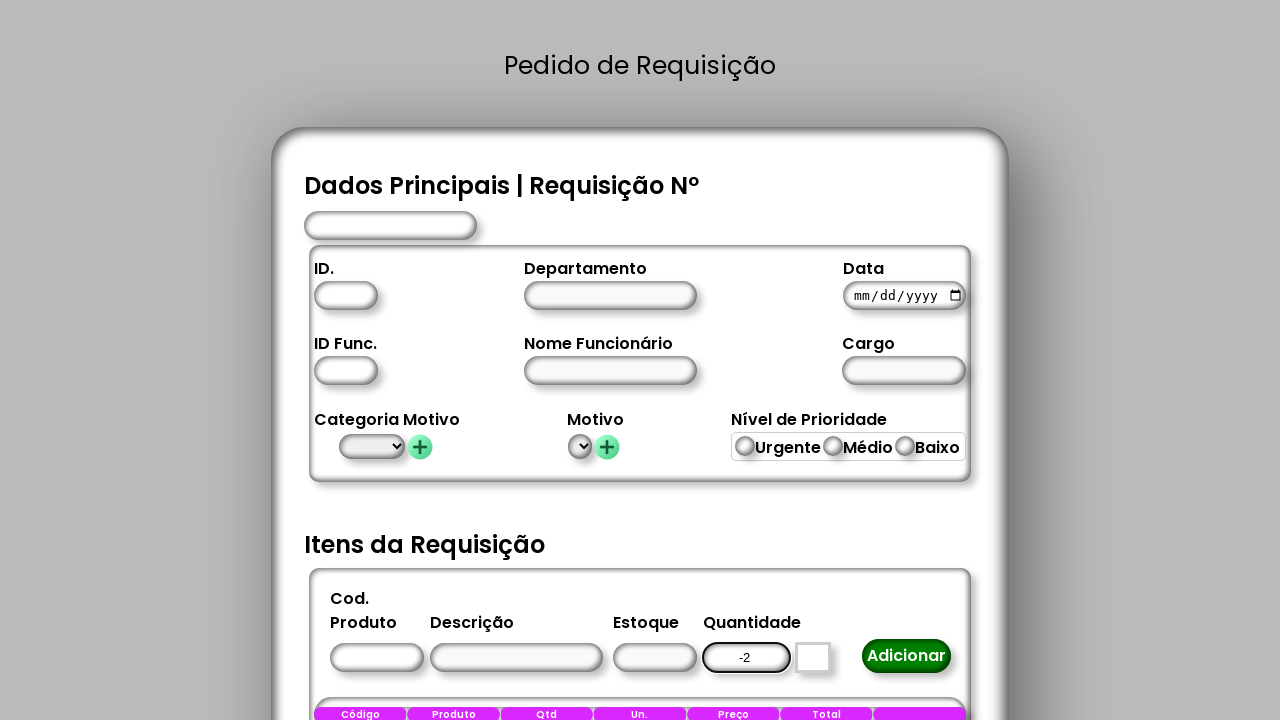

Double-clicked on quantity field at (746, 658) on #Quantidade
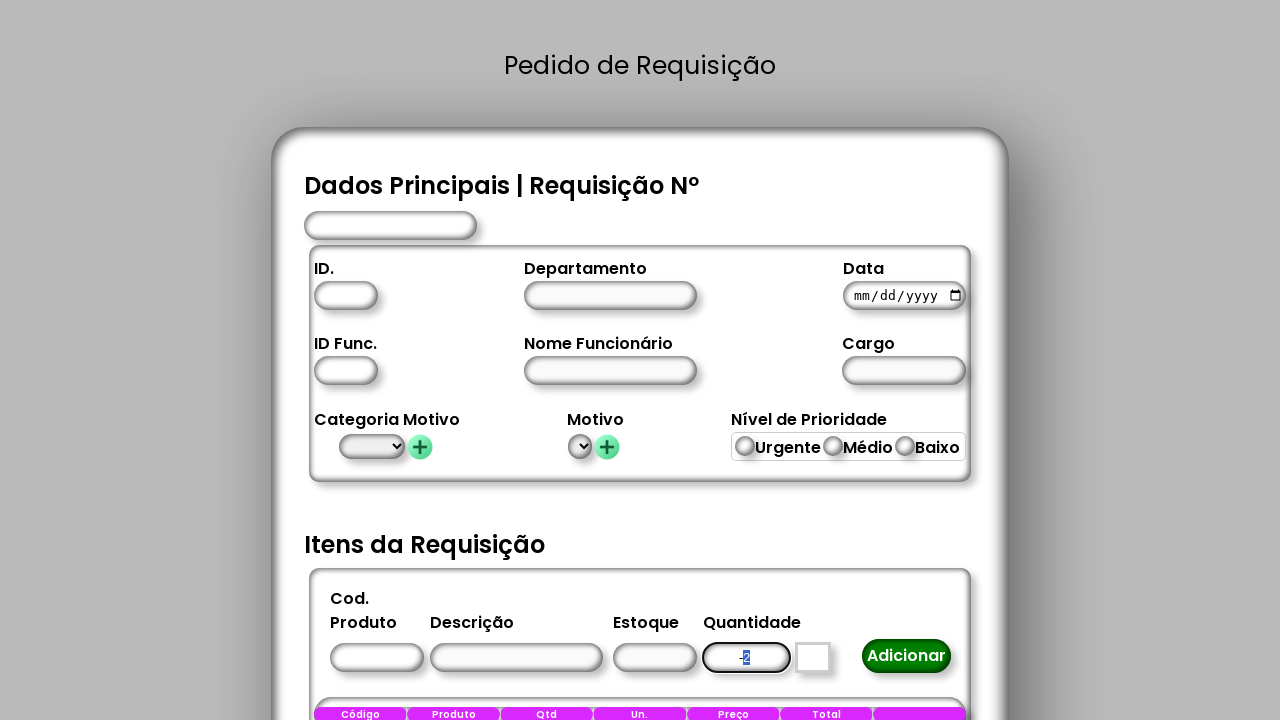

Entered -3 in quantity field on #Quantidade
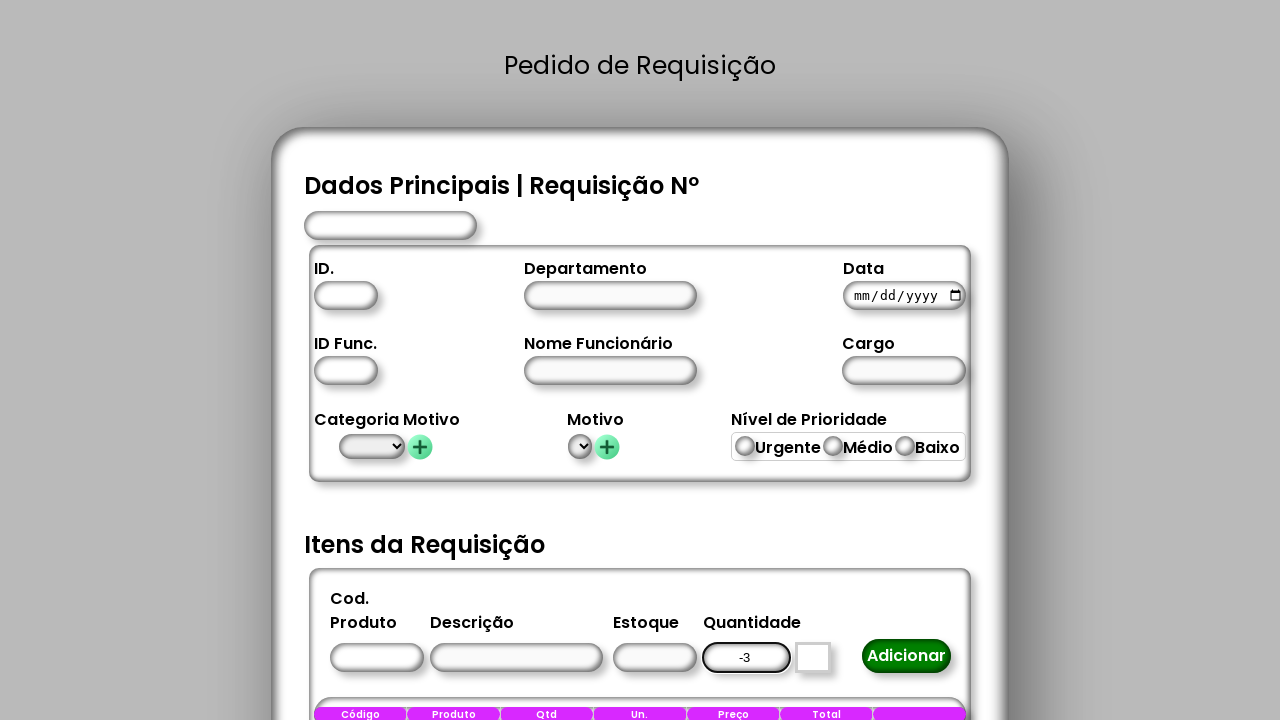

Clicked on quantity field at (746, 658) on #Quantidade
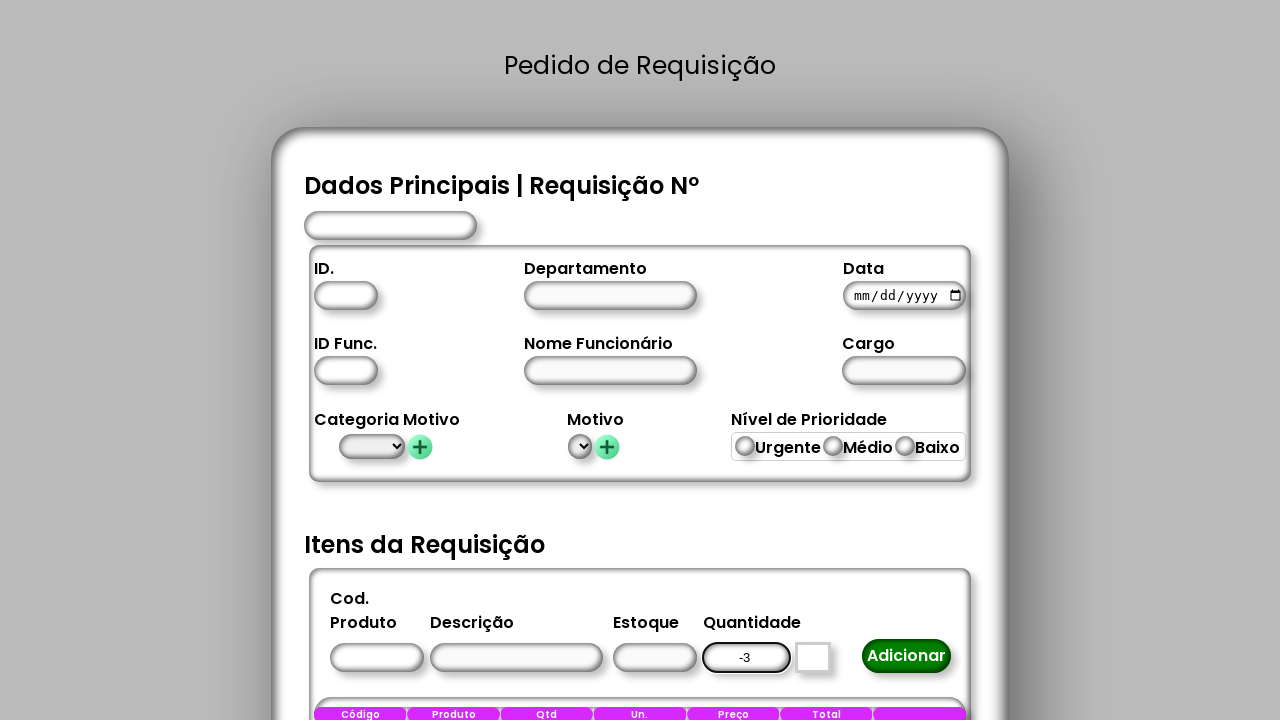

Entered -2 in quantity field on #Quantidade
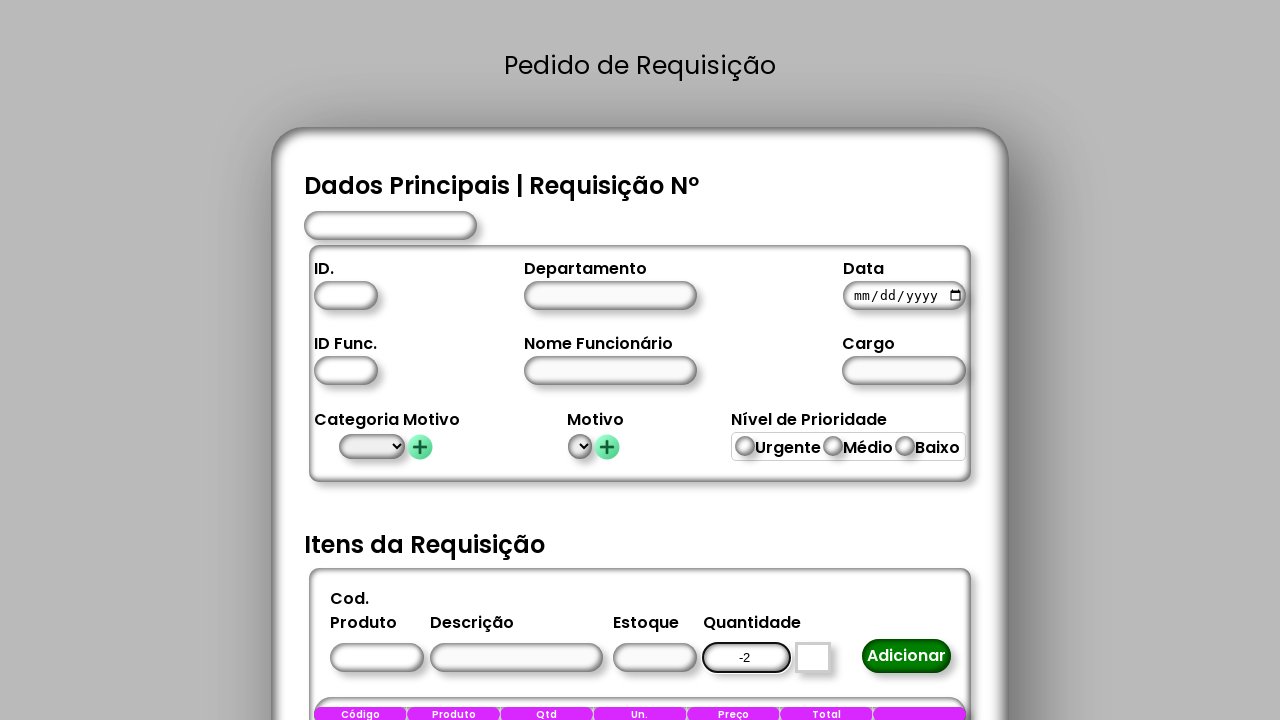

Clicked on quantity field at (746, 658) on #Quantidade
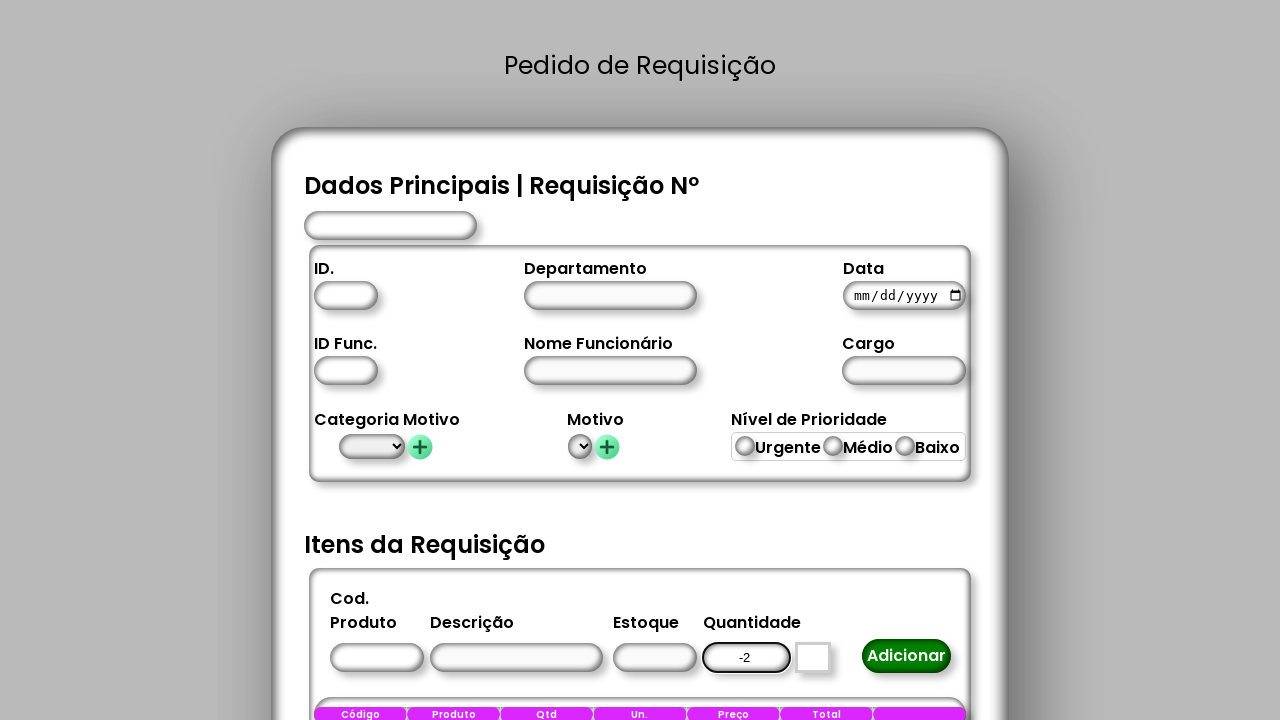

Entered -1 in quantity field on #Quantidade
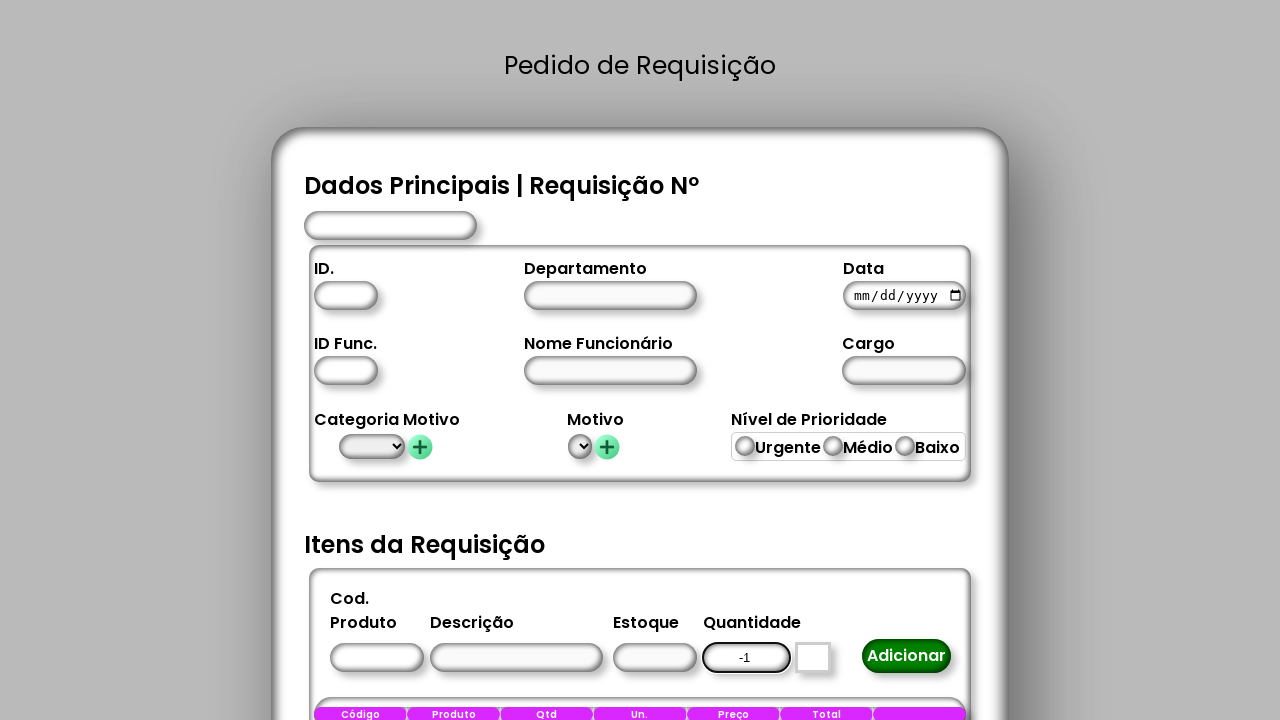

Clicked on quantity field at (746, 658) on #Quantidade
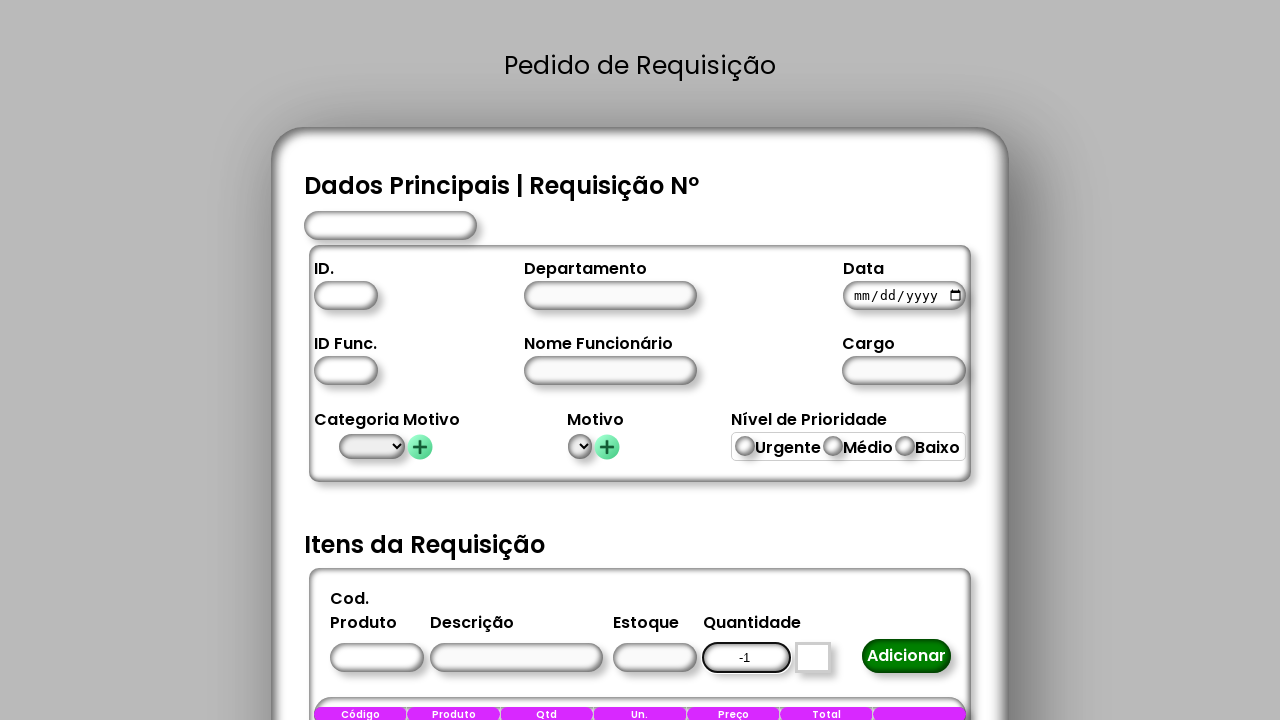

Double-clicked on quantity field at (746, 658) on #Quantidade
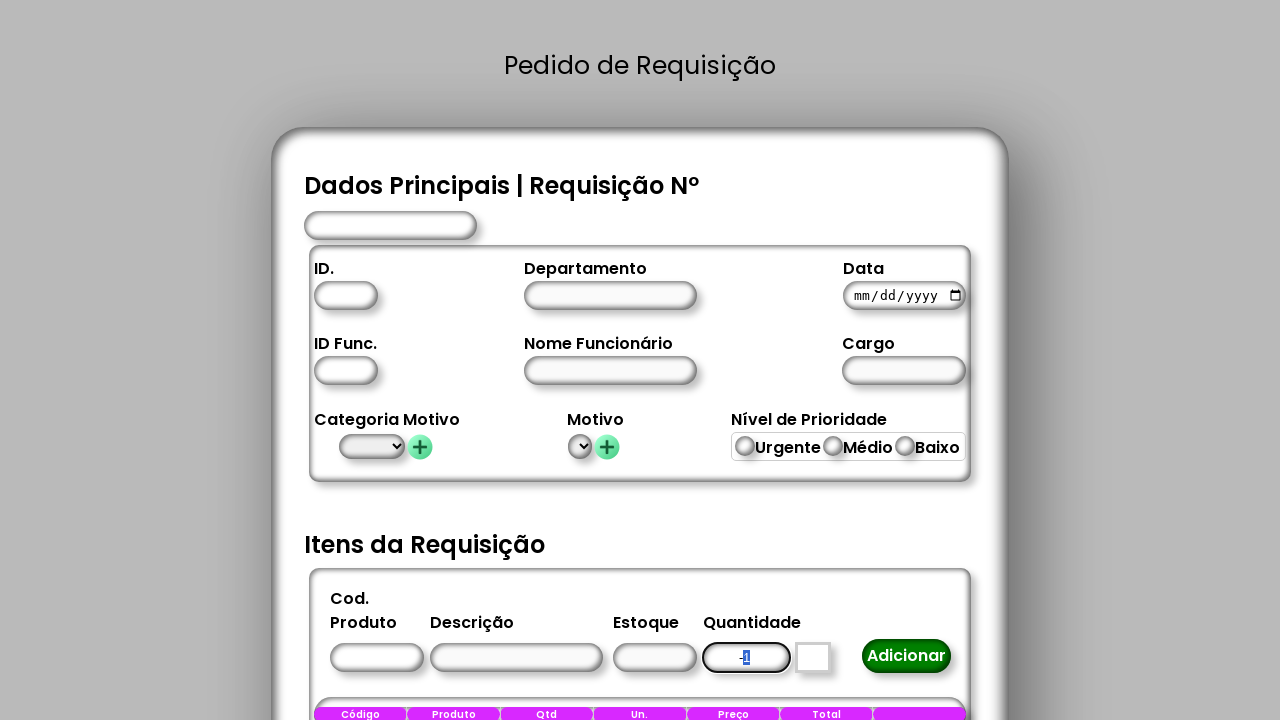

Entered 0 in quantity field to test zero value validation on #Quantidade
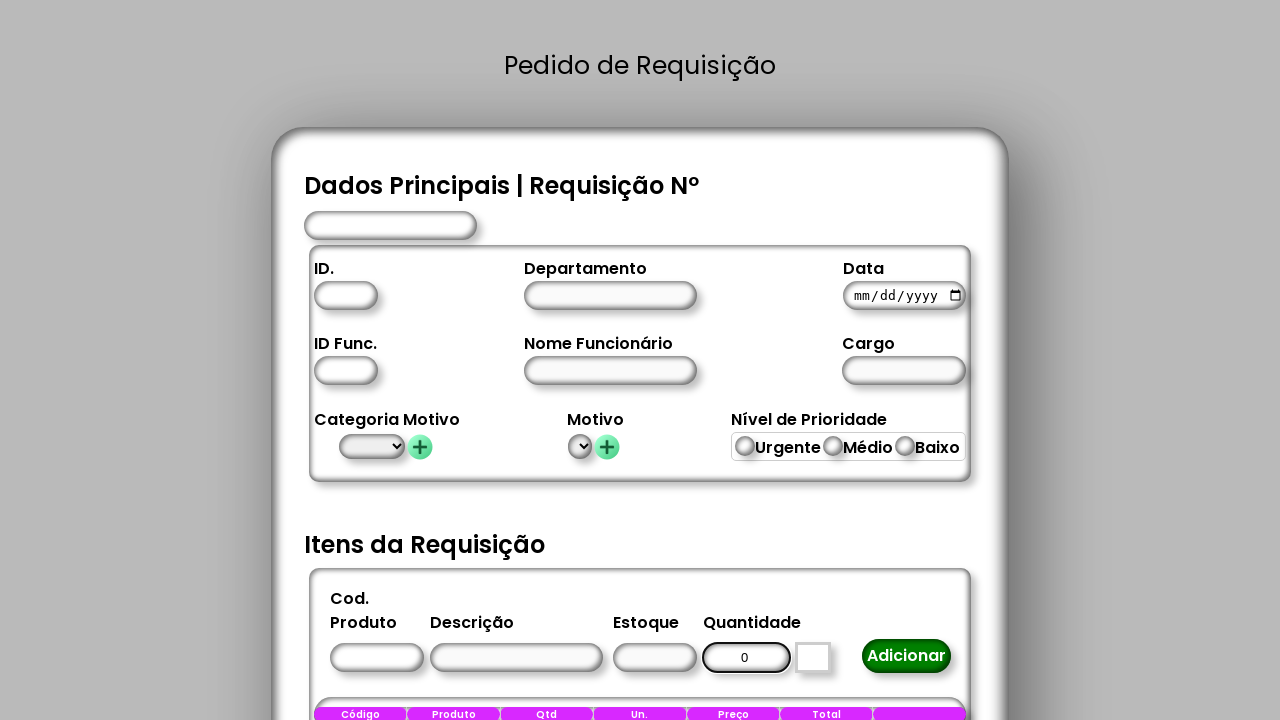

Clicked on quantity field at (746, 658) on #Quantidade
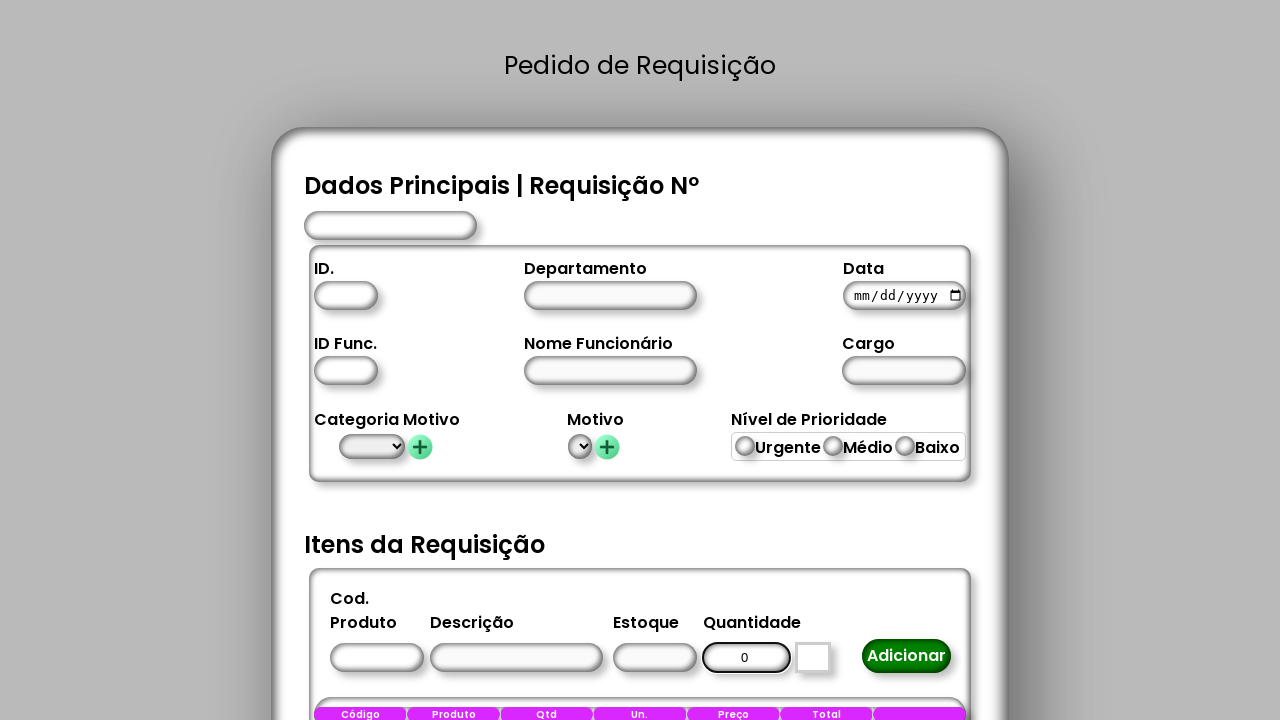

Clicked on department dropdown at (346, 296) on #idDepartamento
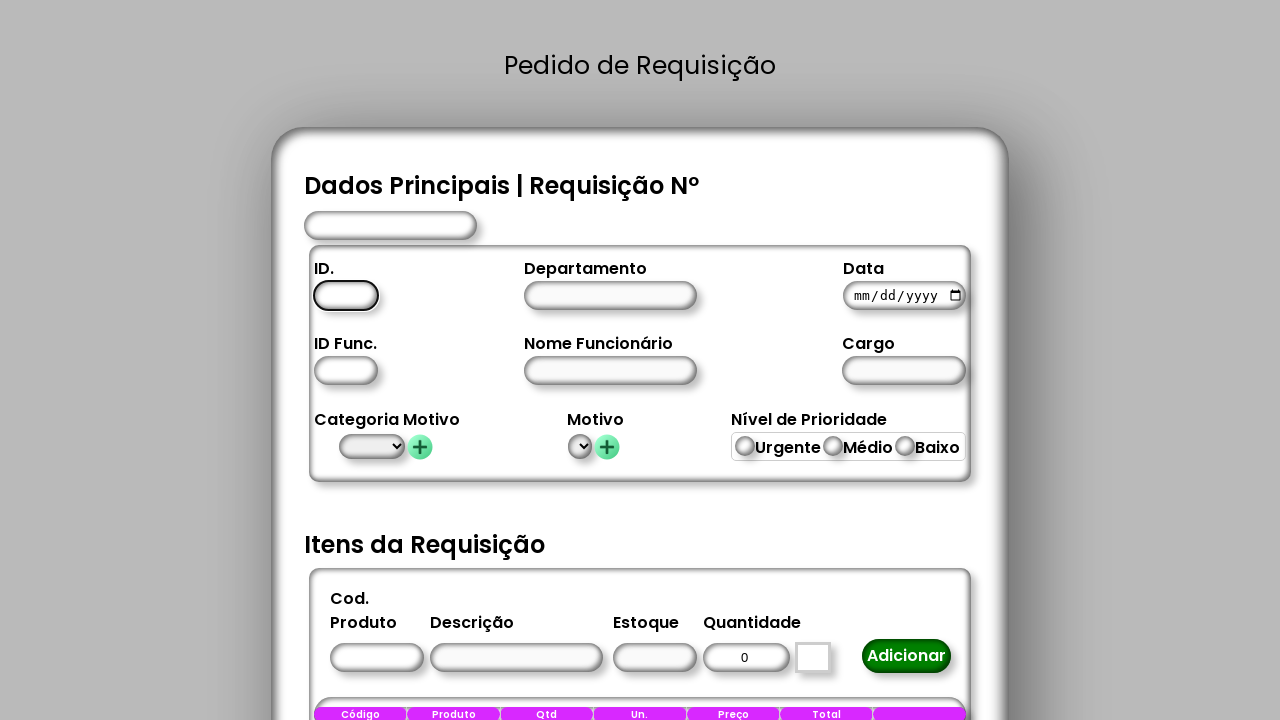

Clicked on employee dropdown at (346, 371) on #idFuncionario
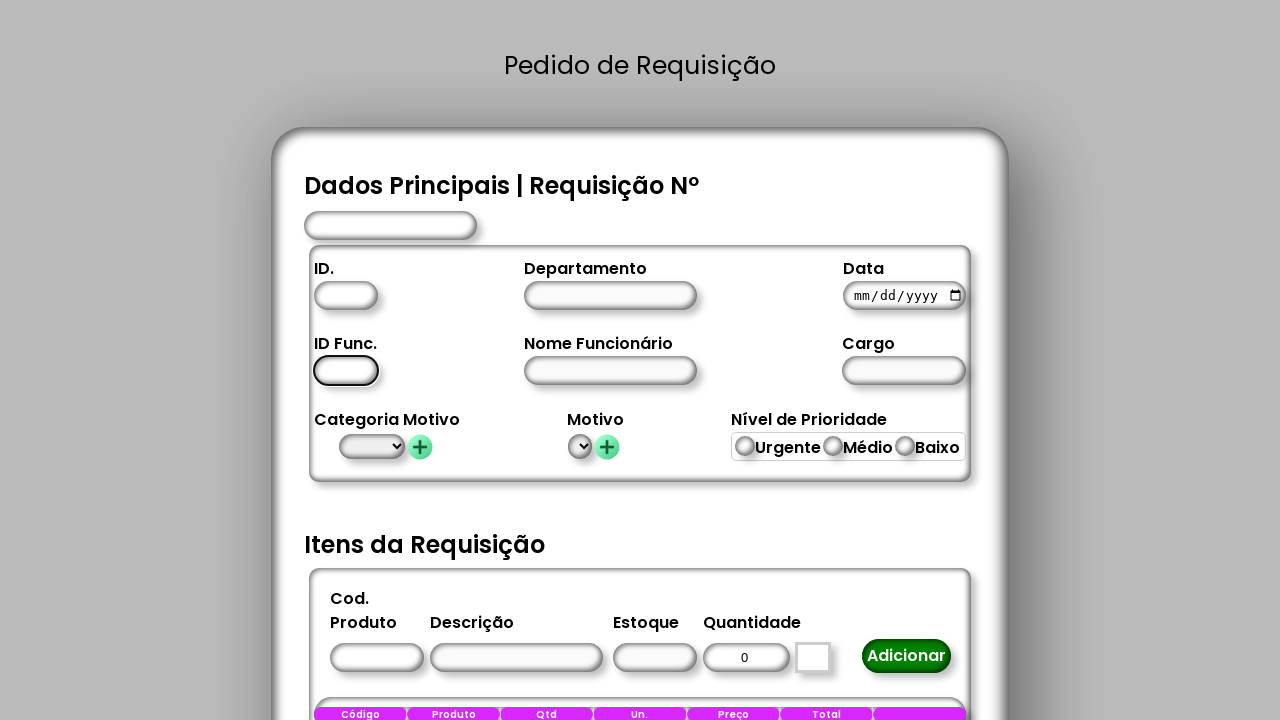

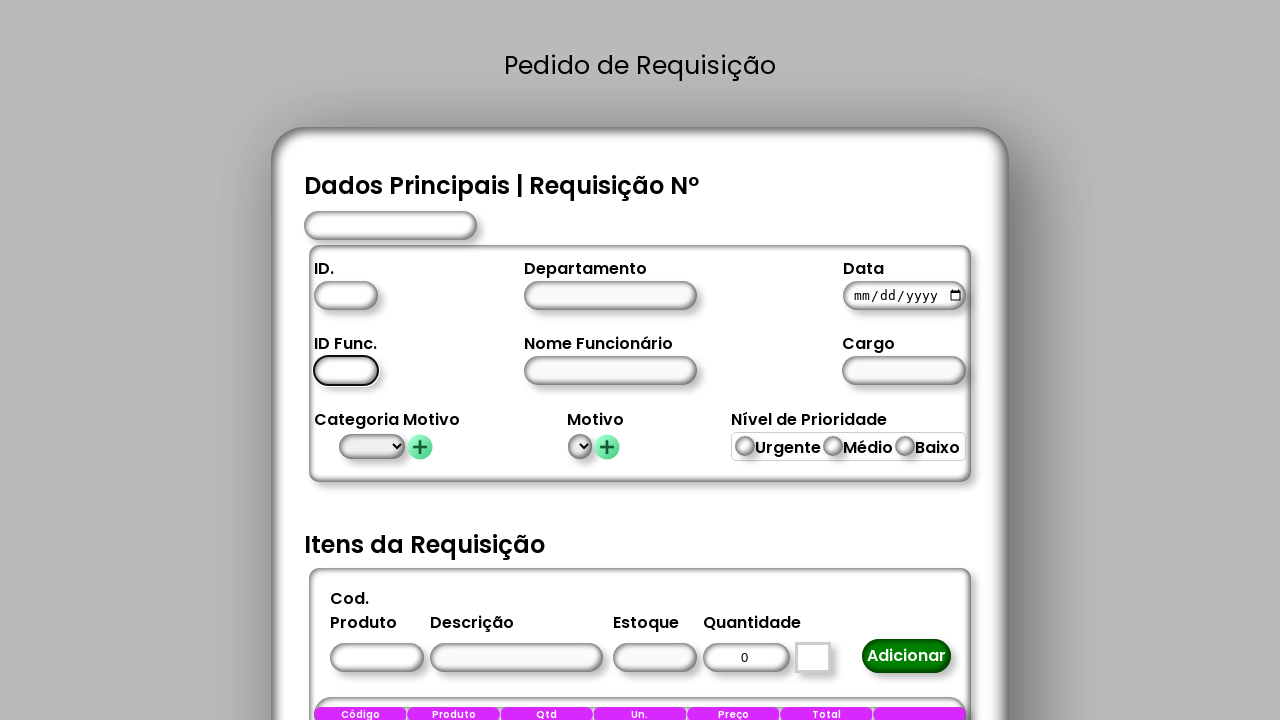